Tests a web form by entering text into a text box and clicking submit, then verifies the success message.

Starting URL: https://www.selenium.dev/selenium/web/web-form.html

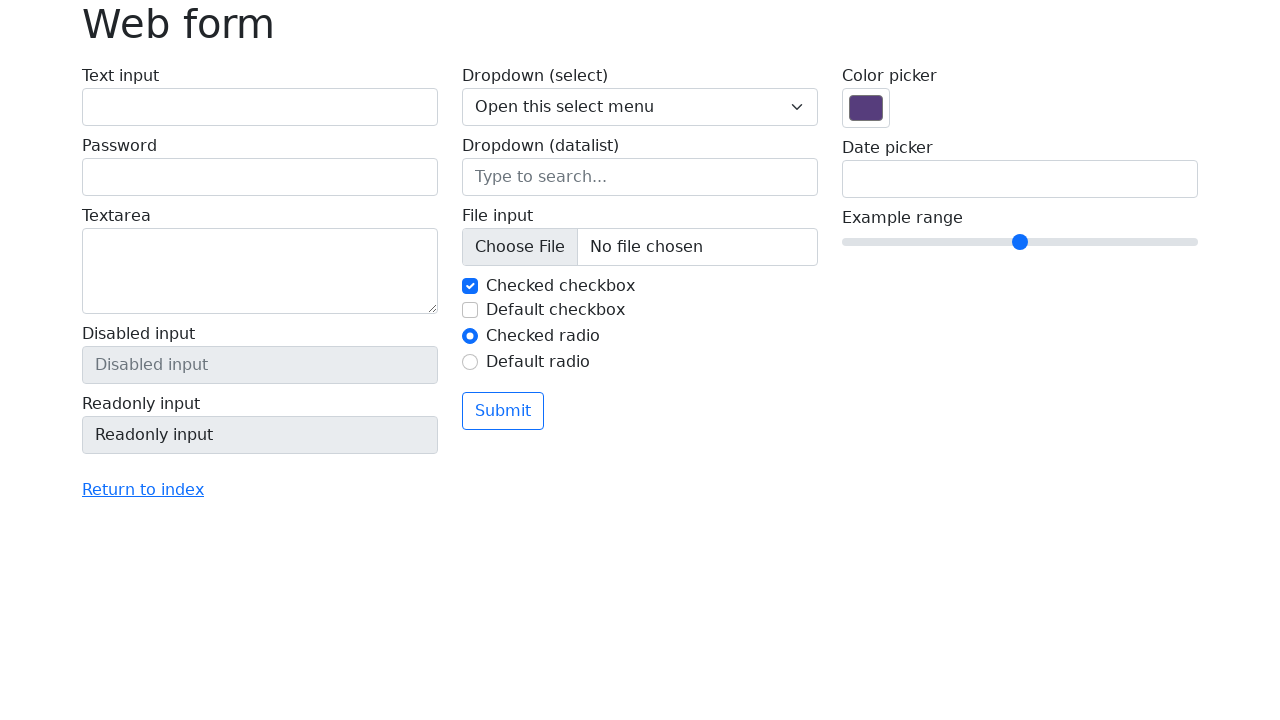

Filled text box with 'Selenium' on input[name='my-text']
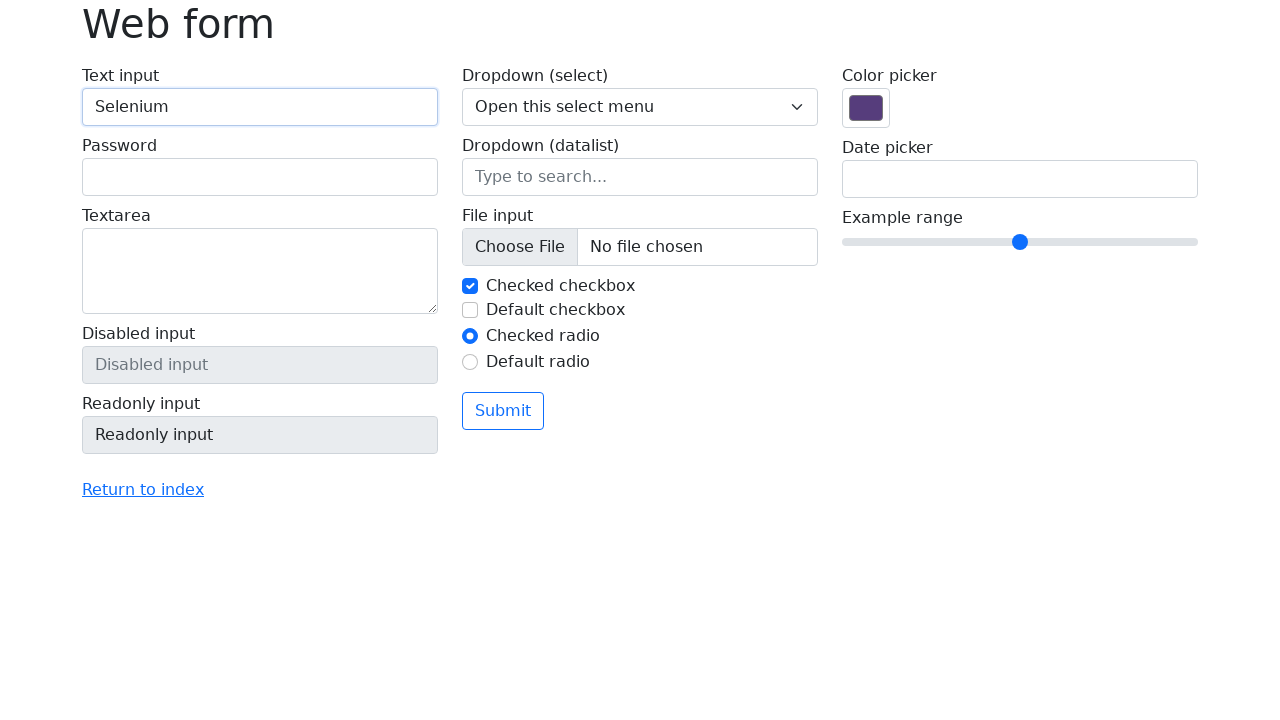

Clicked submit button at (503, 411) on button
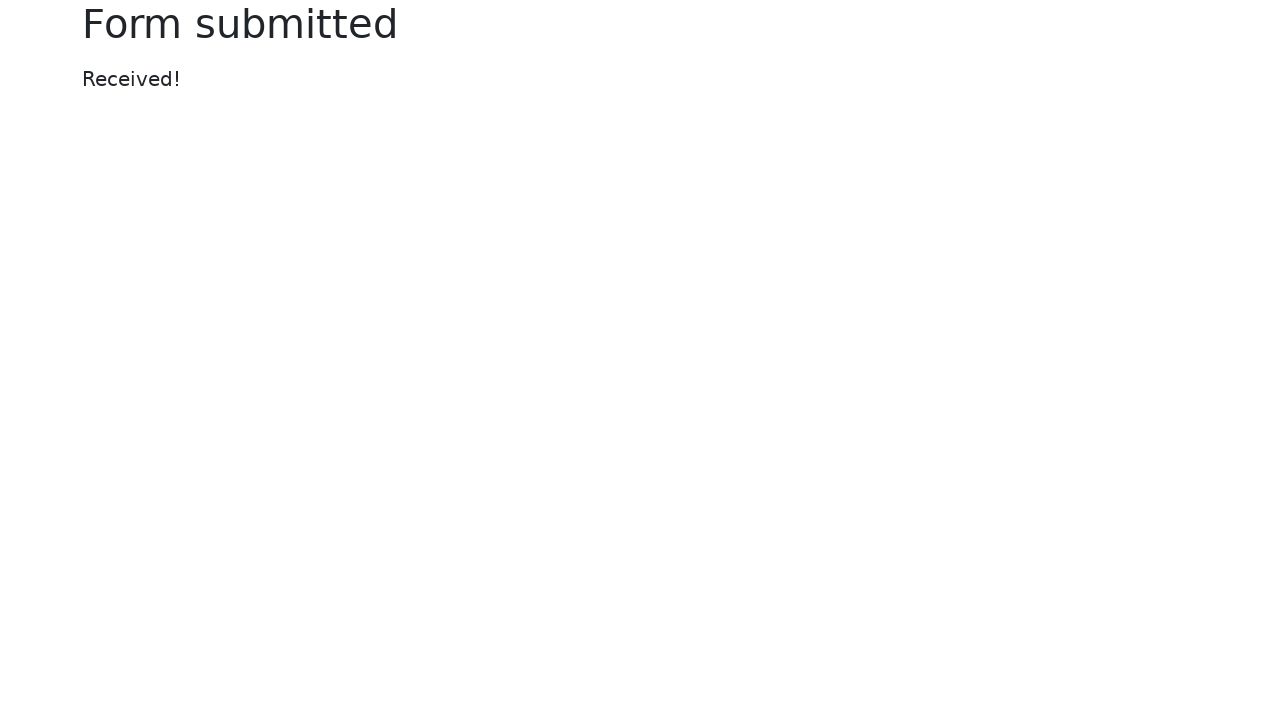

Success message appeared
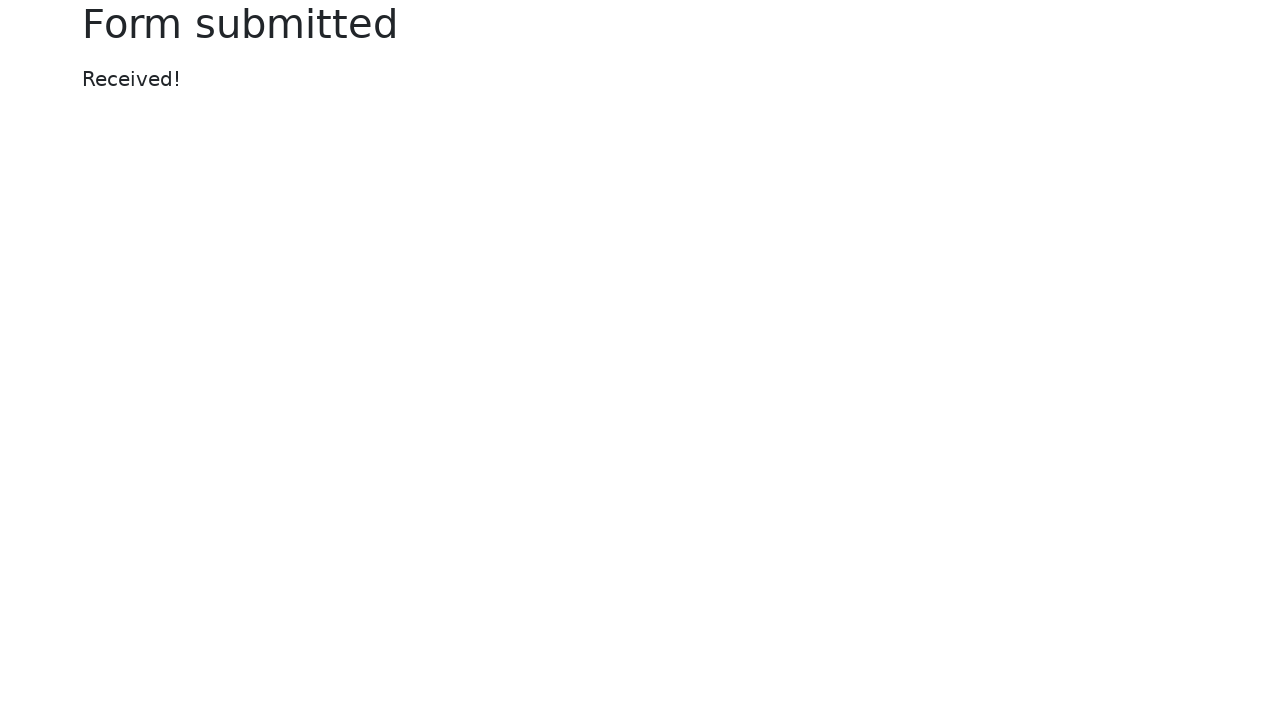

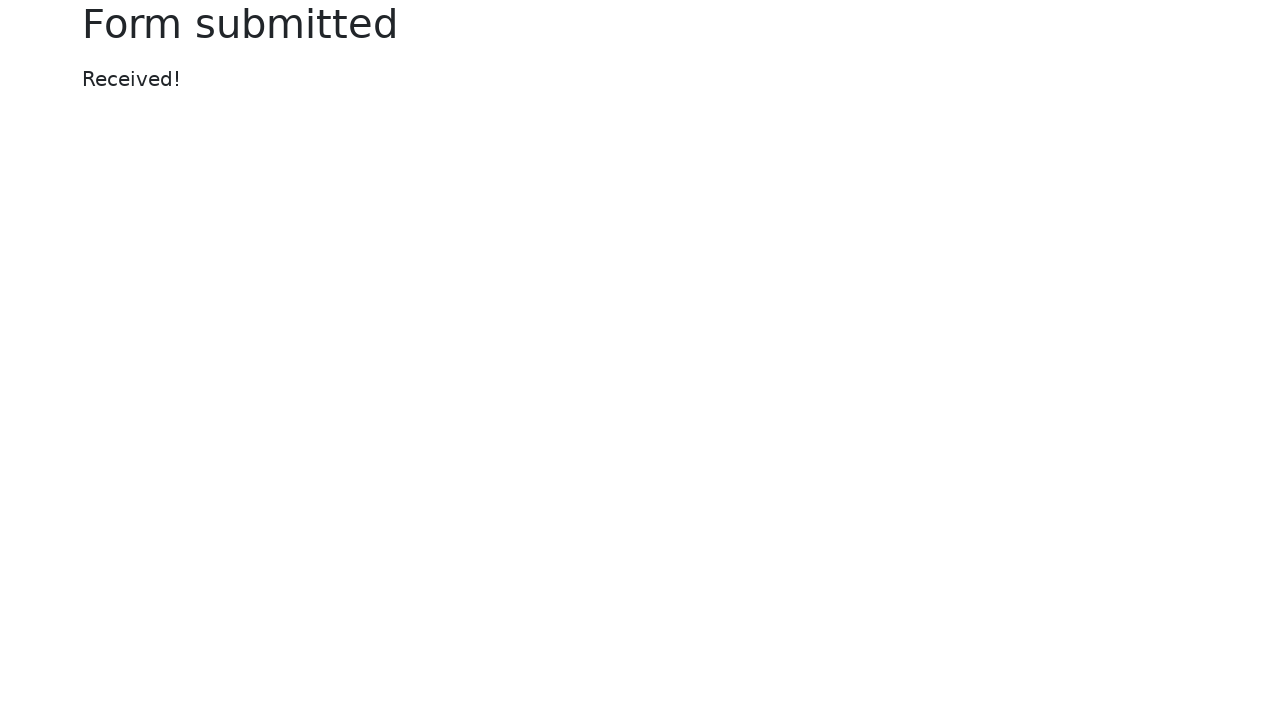